Tests simple button click functionality on QA practice site by clicking a submit button

Starting URL: https://www.qa-practice.com/elements/button/simple

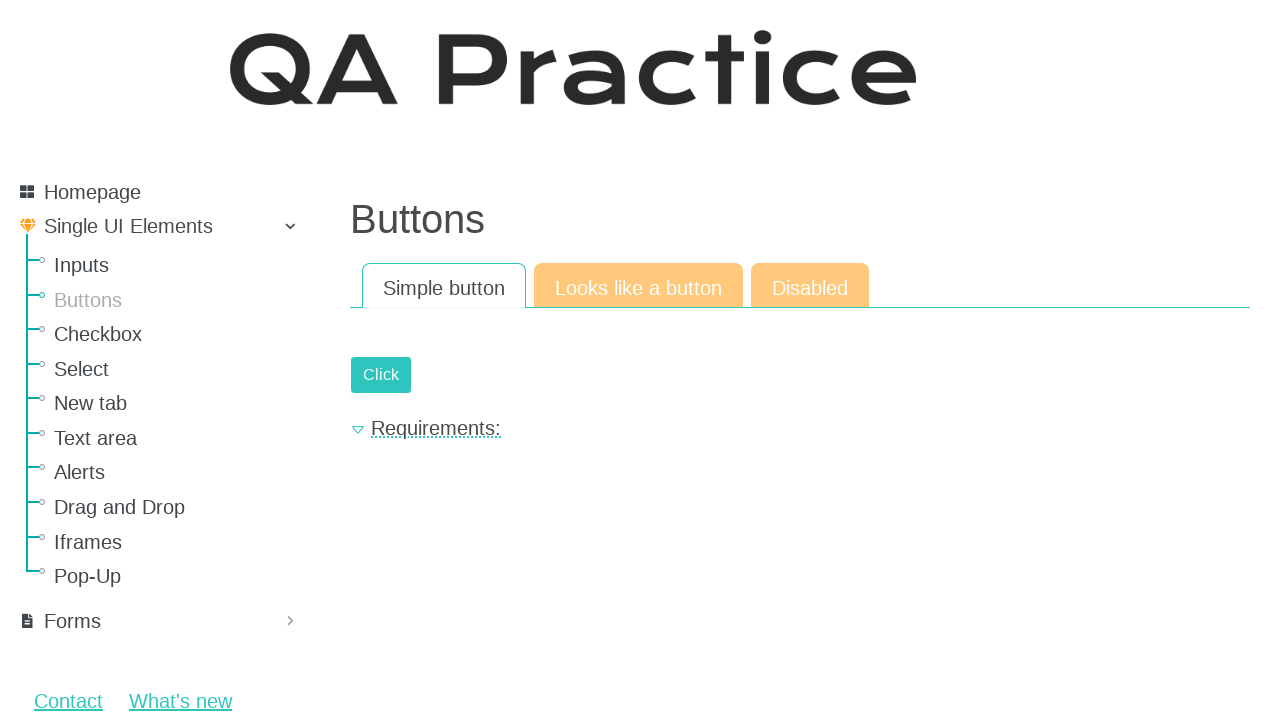

Clicked the submit button on QA practice site at (381, 375) on input[name='submit']
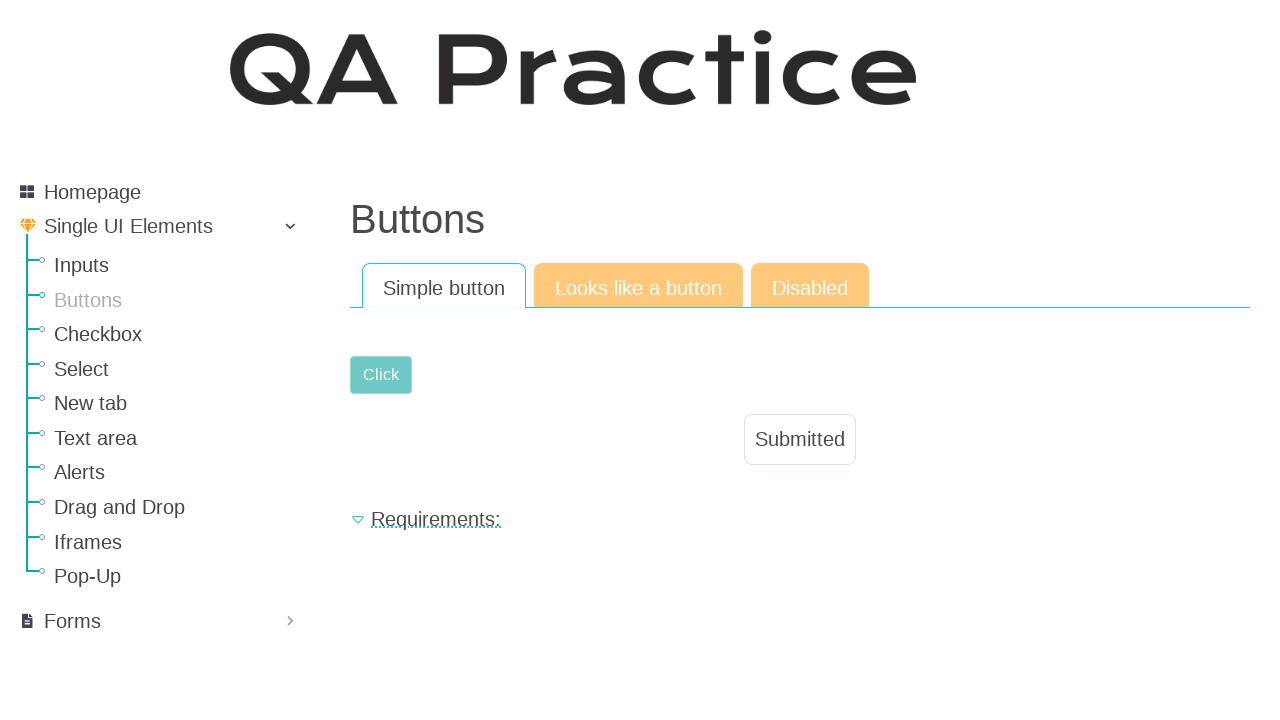

Waited for page to reach network idle state after button click
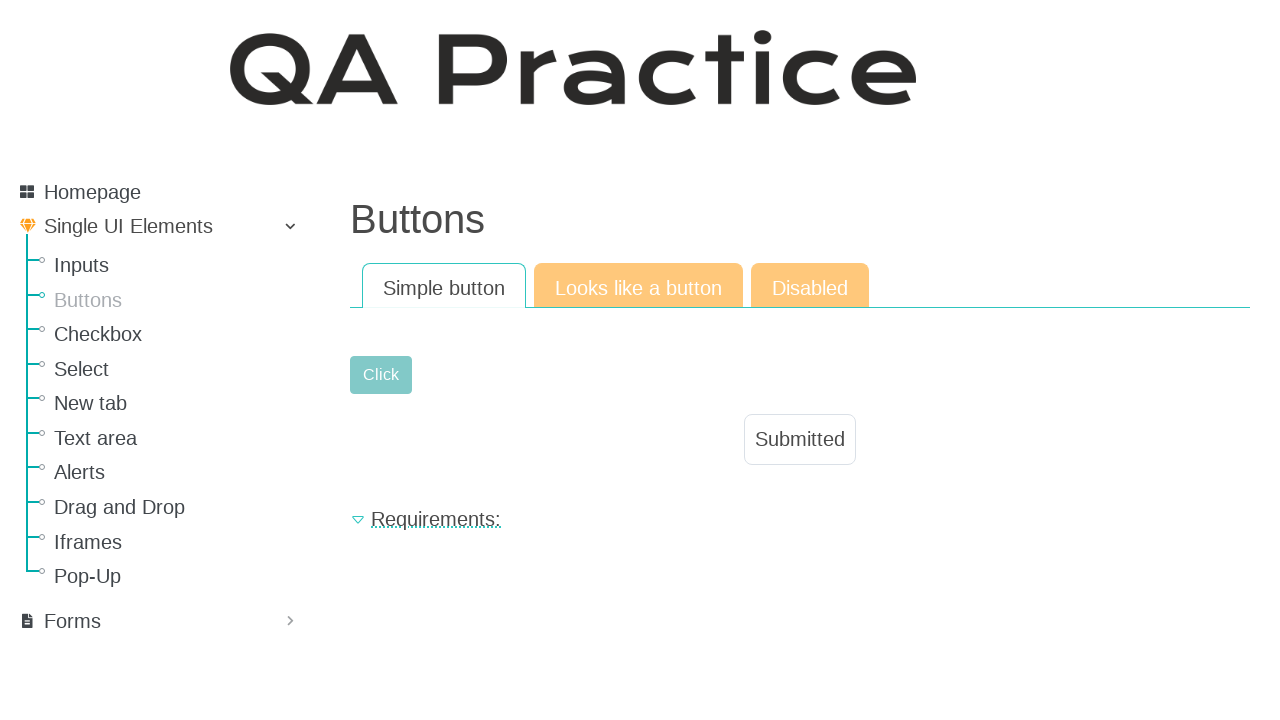

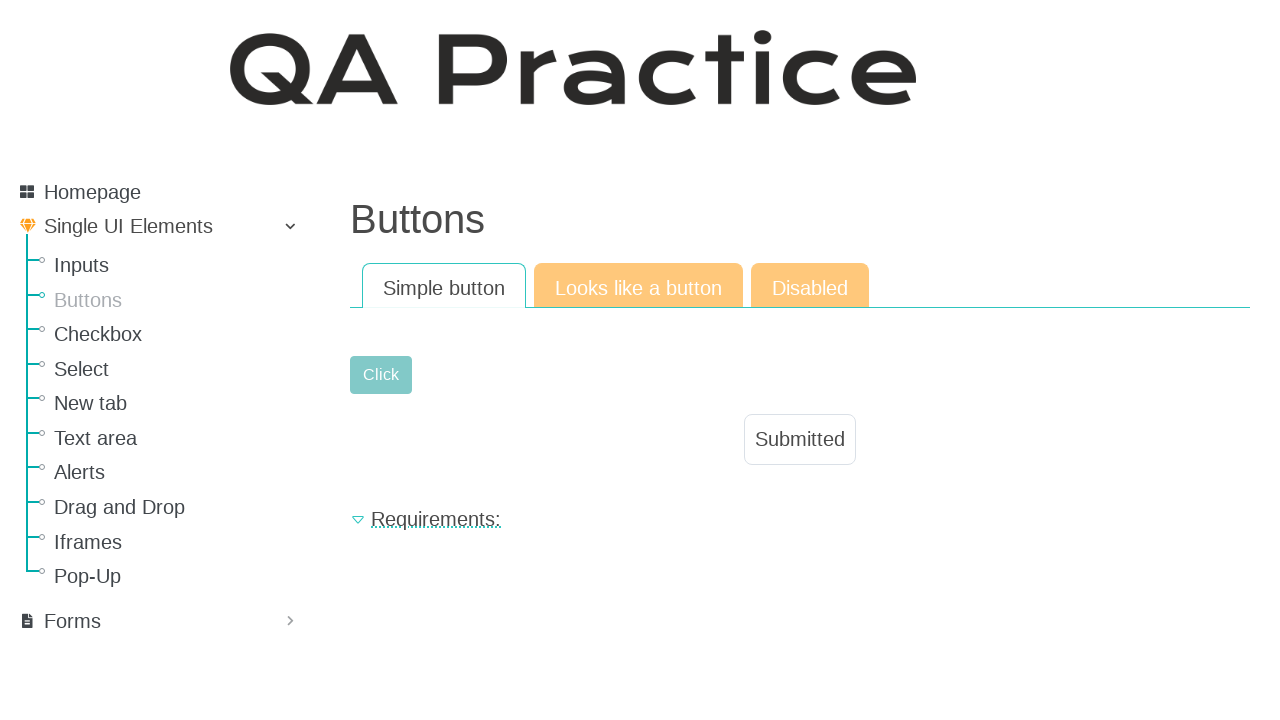